Tests iframe handling by switching to an iframe and verifying content inside it

Starting URL: https://demoqa.com/frames

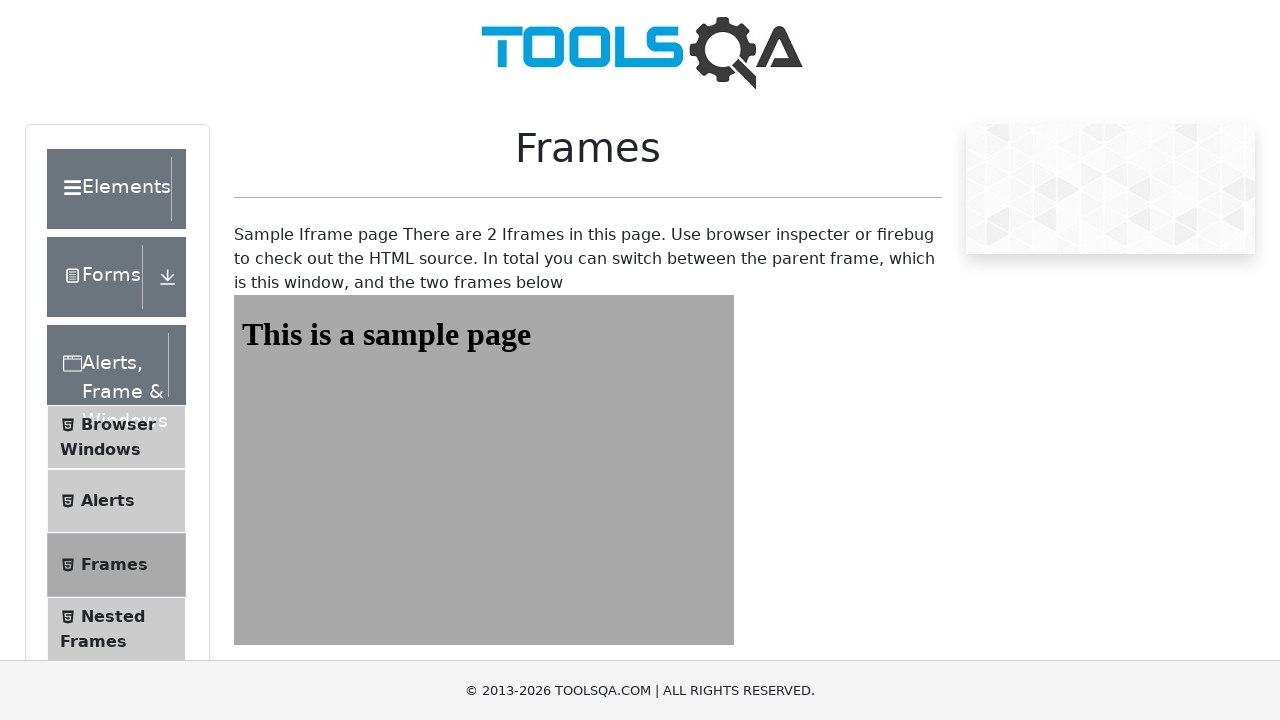

Navigated to https://demoqa.com/frames
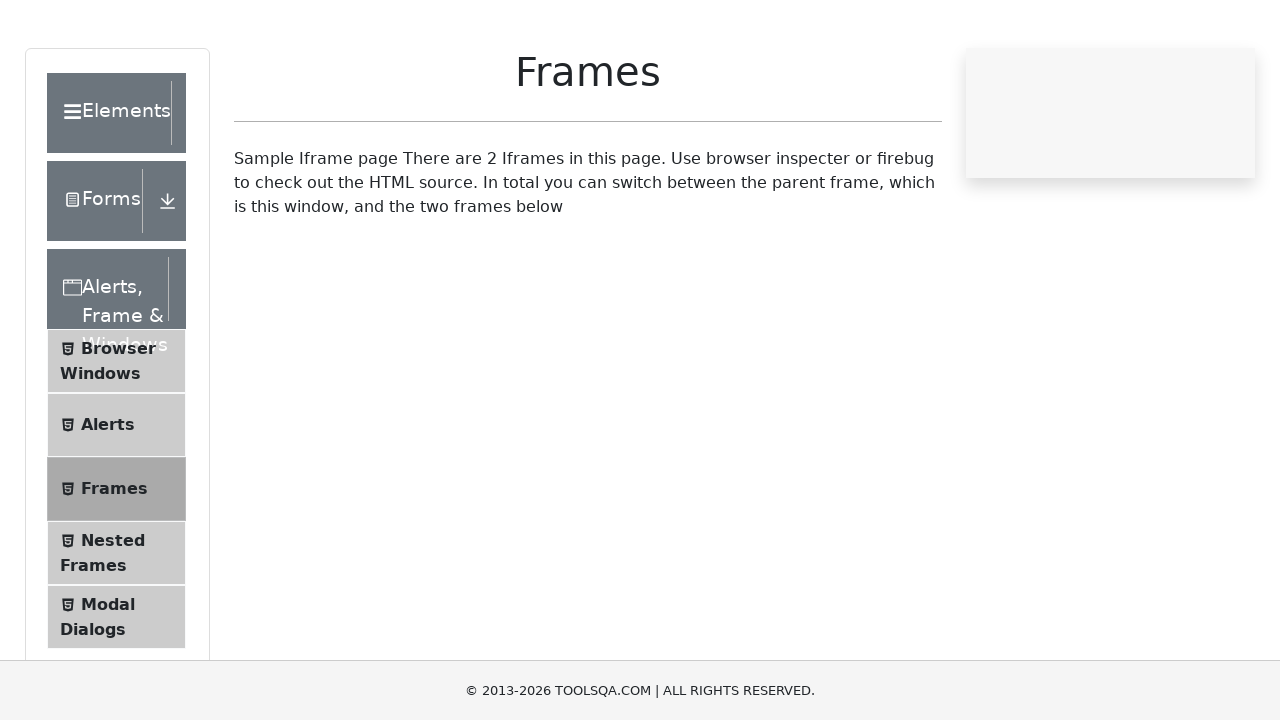

Switched to iframe named 'frame2'
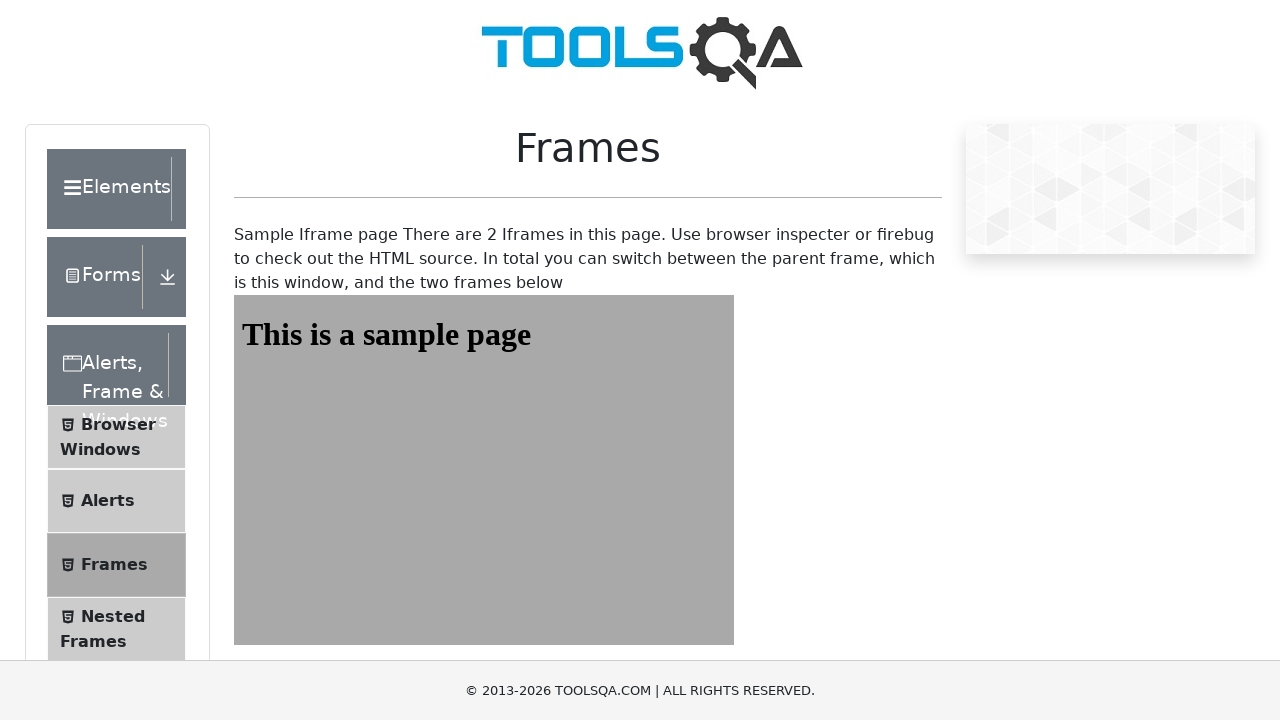

Retrieved text content from #sampleHeading element inside iframe
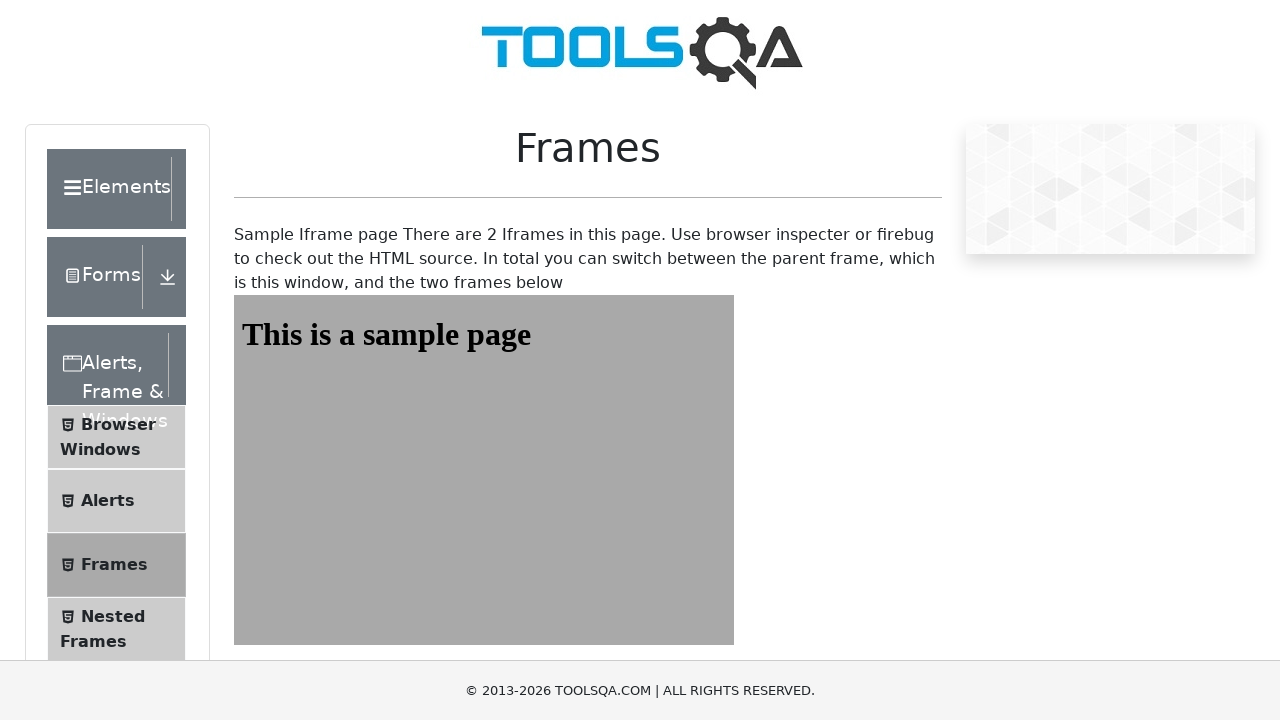

Verified that 'This is a sample page' is present in the heading text
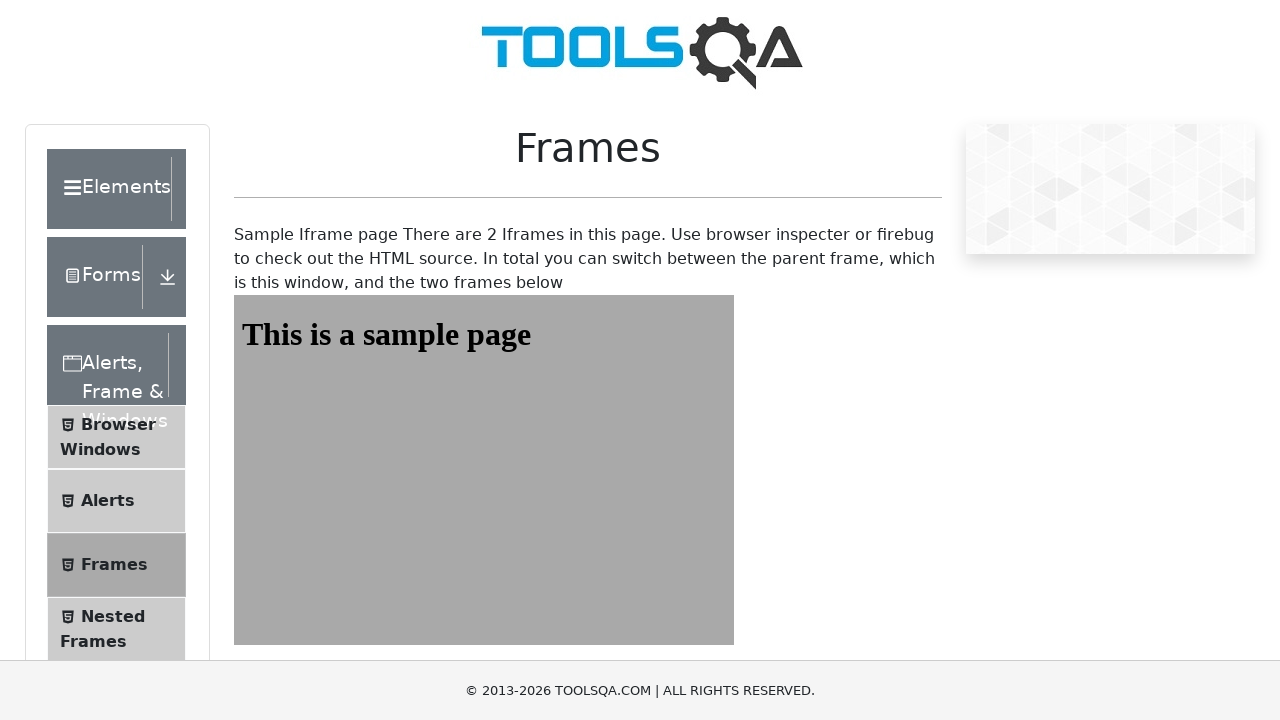

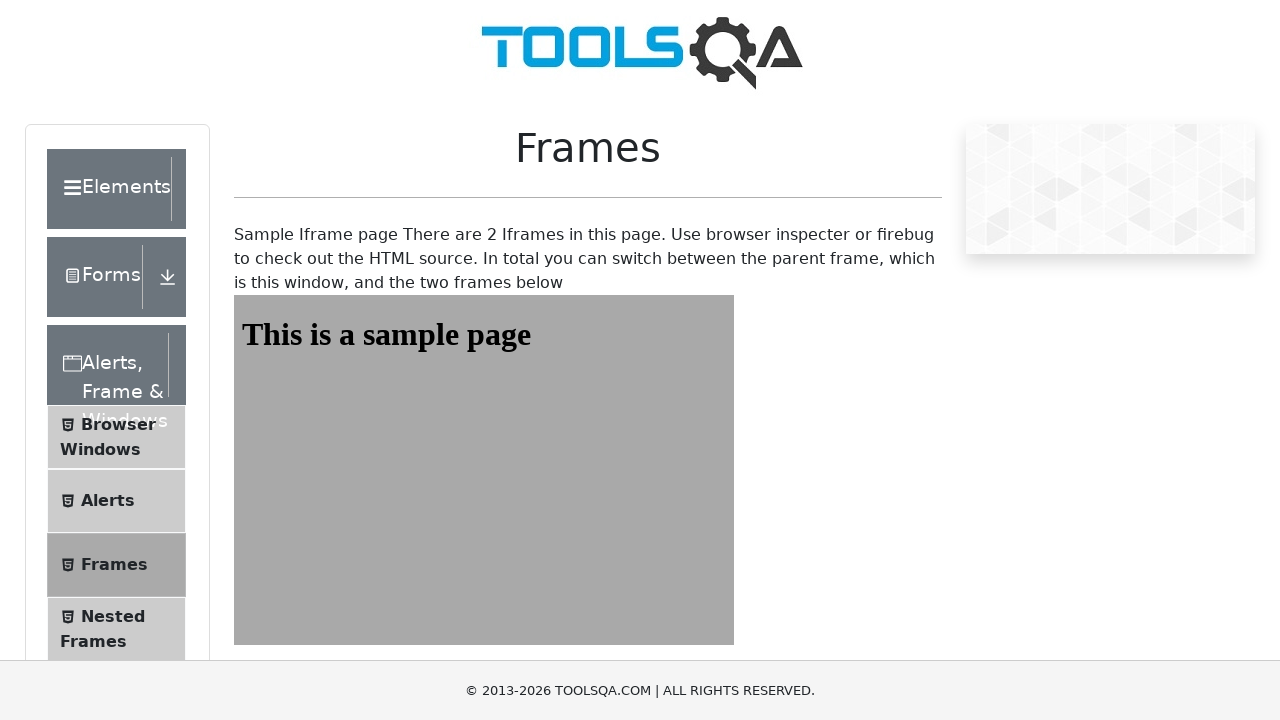